Tests locating child elements from parent by clicking on radio buttons and sign-in buttons within card components

Starting URL: https://pw-practice-app.web.app/

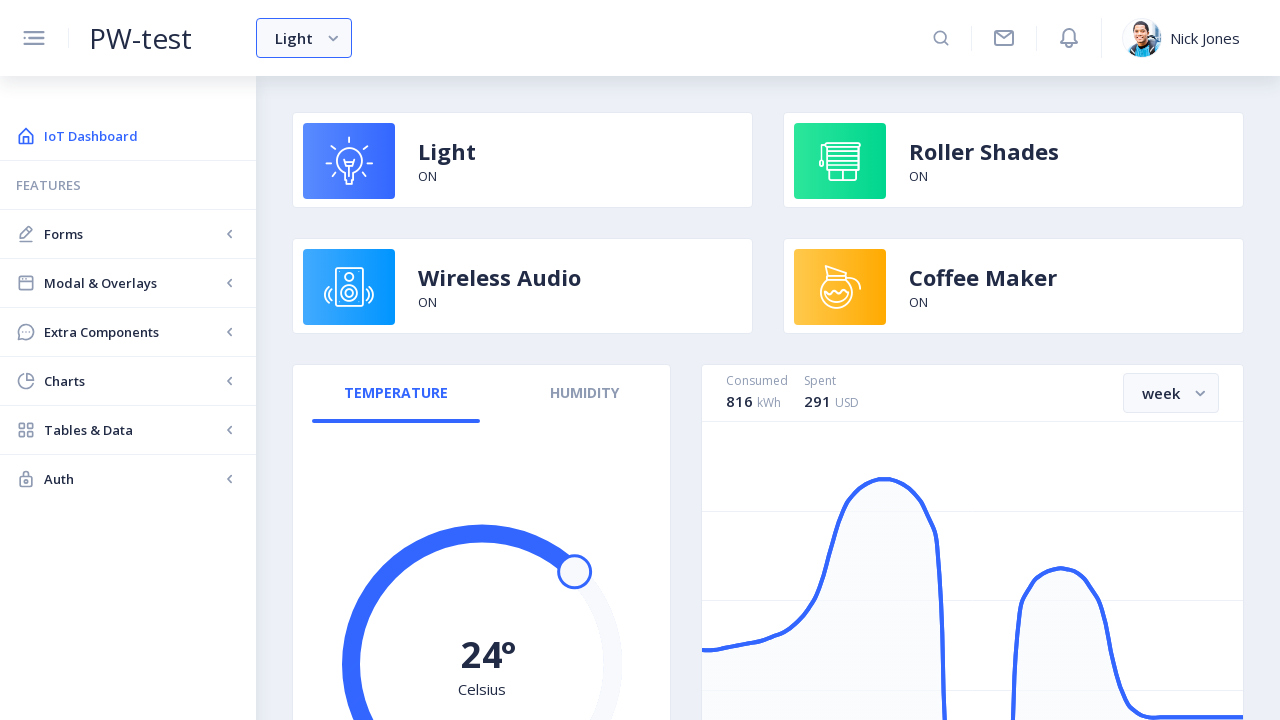

Clicked Forms link to navigate to Forms section at (128, 234) on internal:role=link[name="Forms"i]
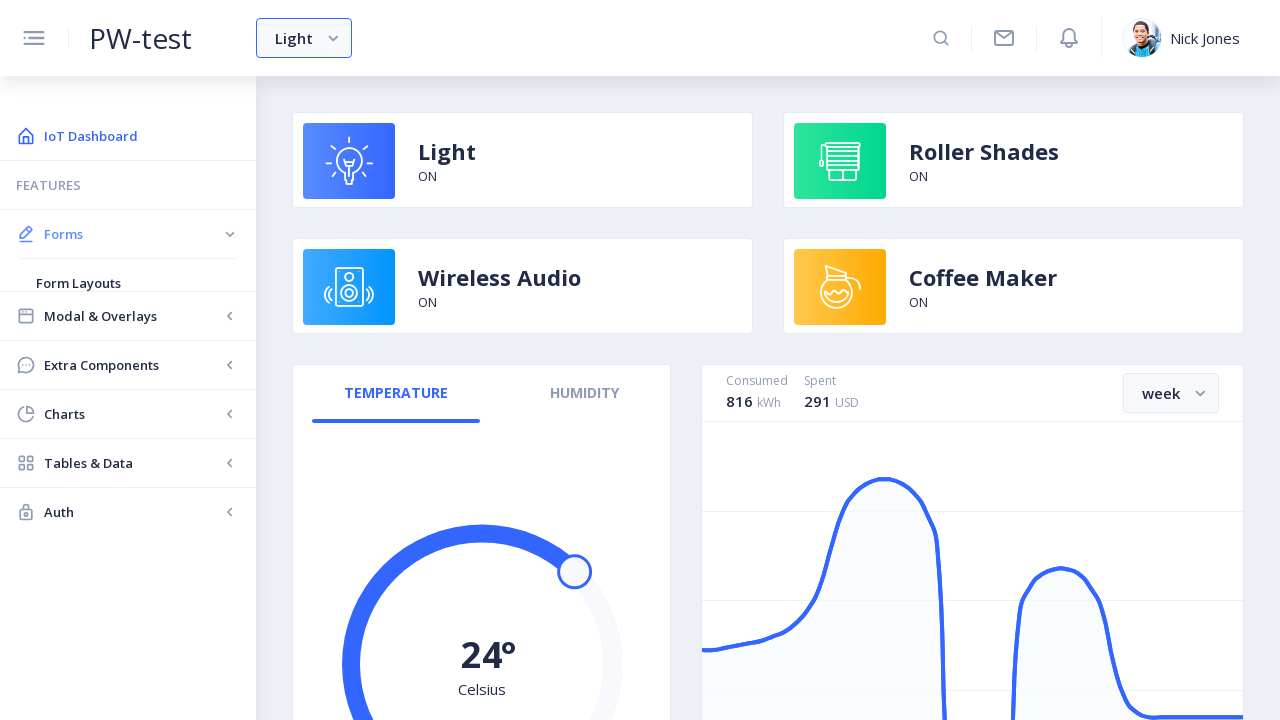

Clicked Form Layouts link to navigate to form layouts page at (128, 283) on internal:role=link[name="Form Layouts"i]
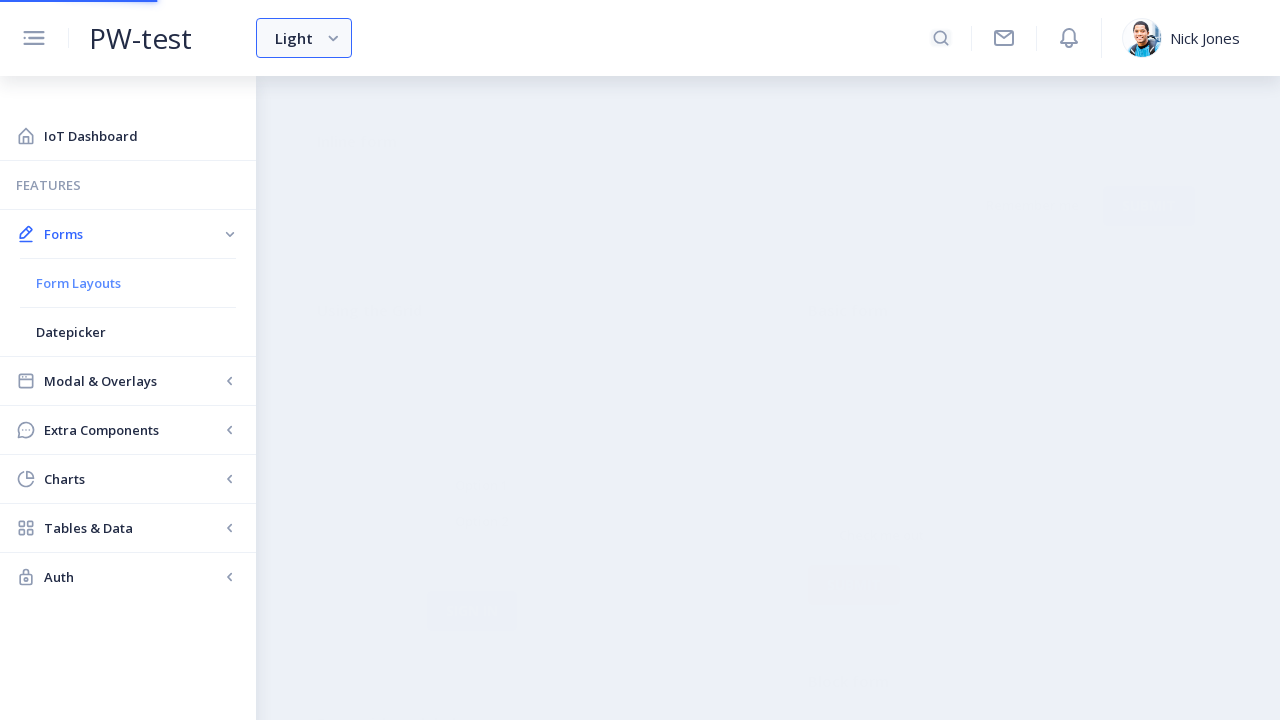

Clicked Option 2 radio button within card component at (478, 521) on nb-card >> nb-radio >> :text-is('Option 2')
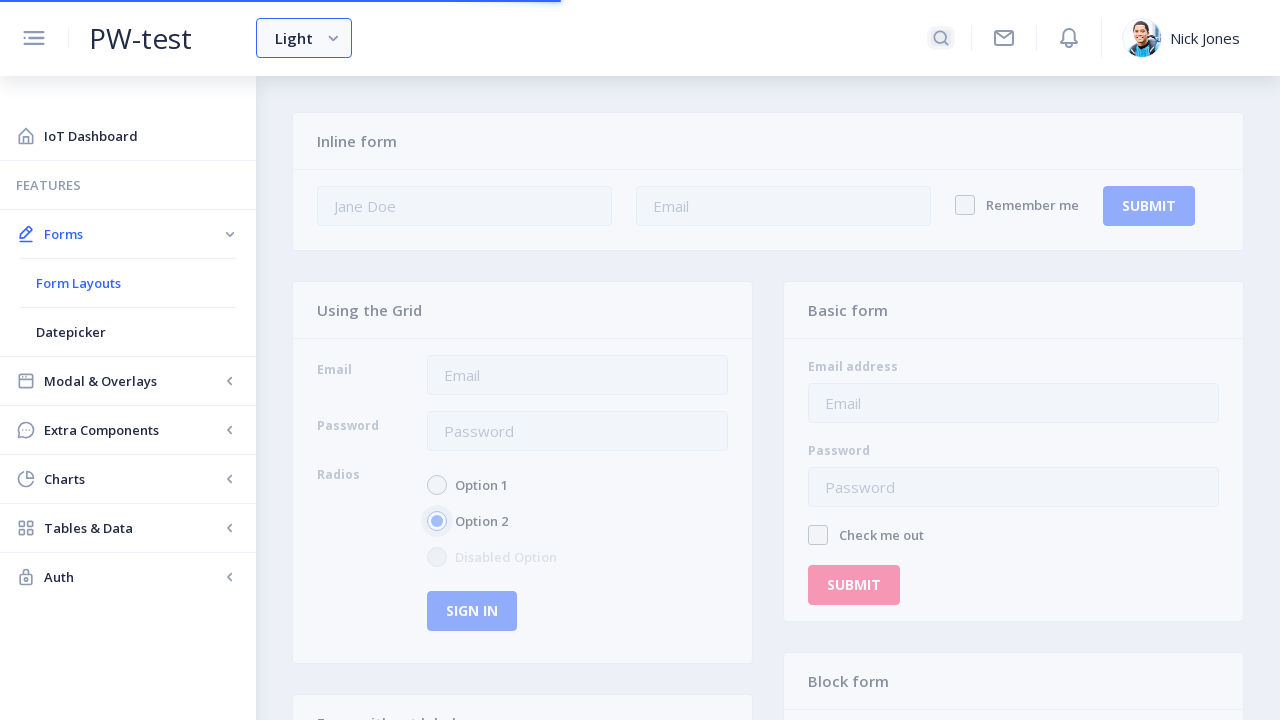

Clicked first Sign In button within card component at (472, 611) on nb-card >> internal:role=button[name="Sign In"i] >> nth=0
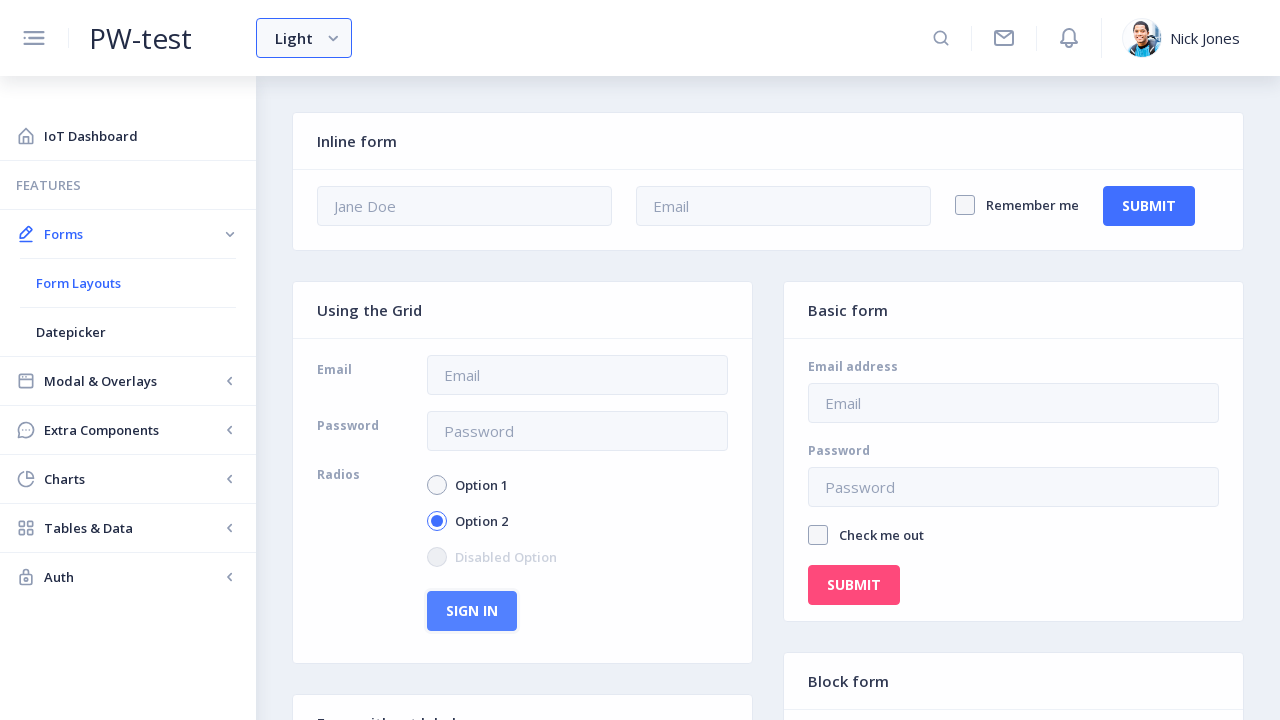

Clicked button in second card component at (472, 611) on nb-card >> nth=1 >> internal:role=button
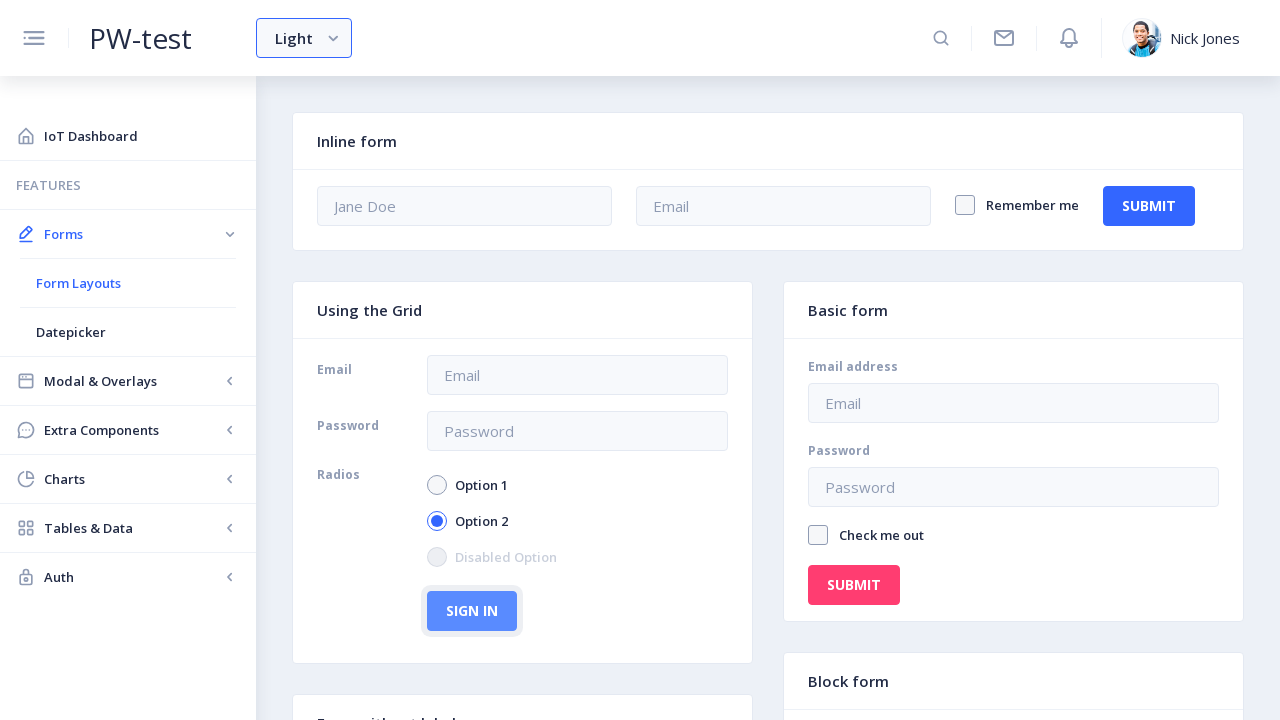

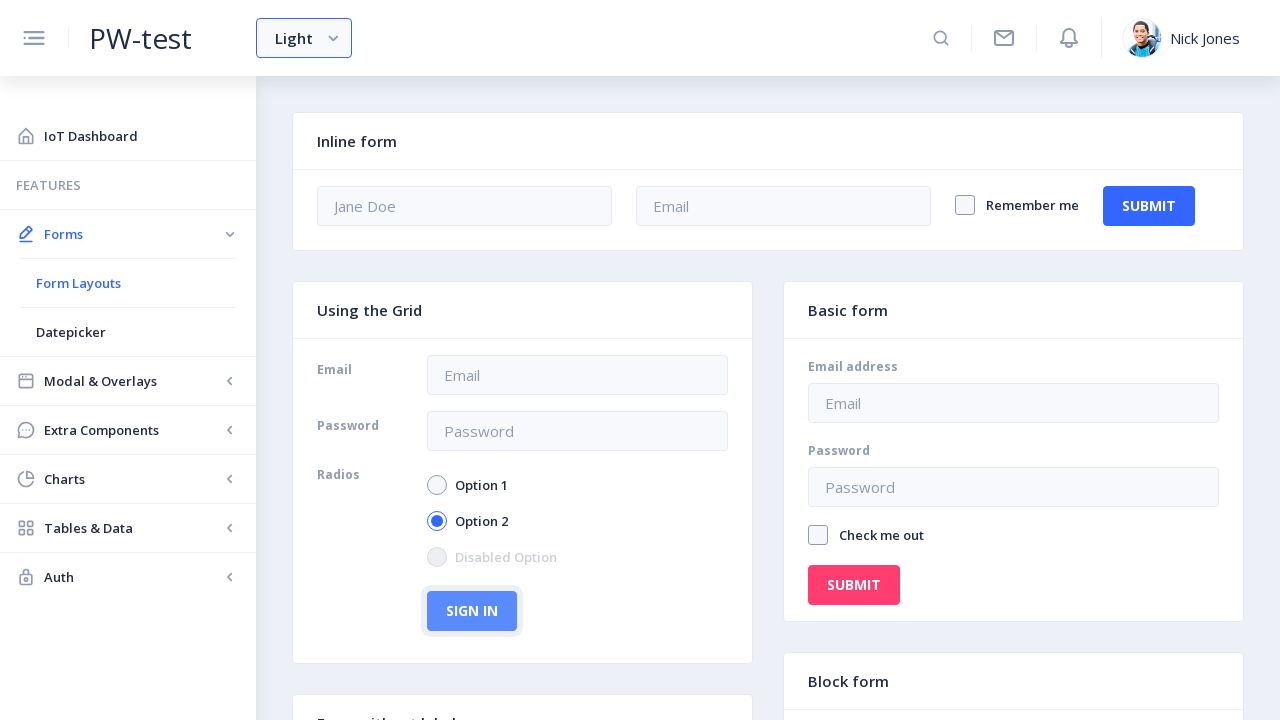